Tests hover functionality by hovering over three different user figure elements to reveal hidden content

Starting URL: https://practice.expandtesting.com/hovers

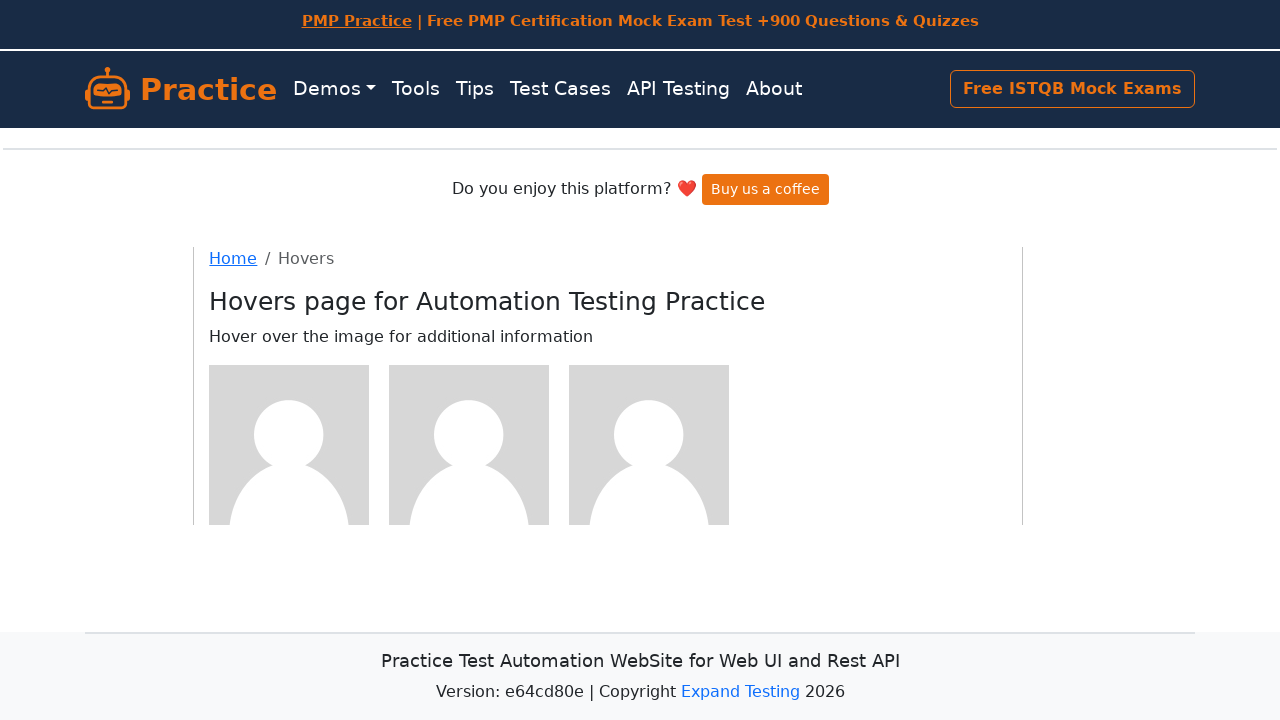

Hovered over first user figure to reveal hidden content at (299, 444) on [class="figure"] >> nth=0
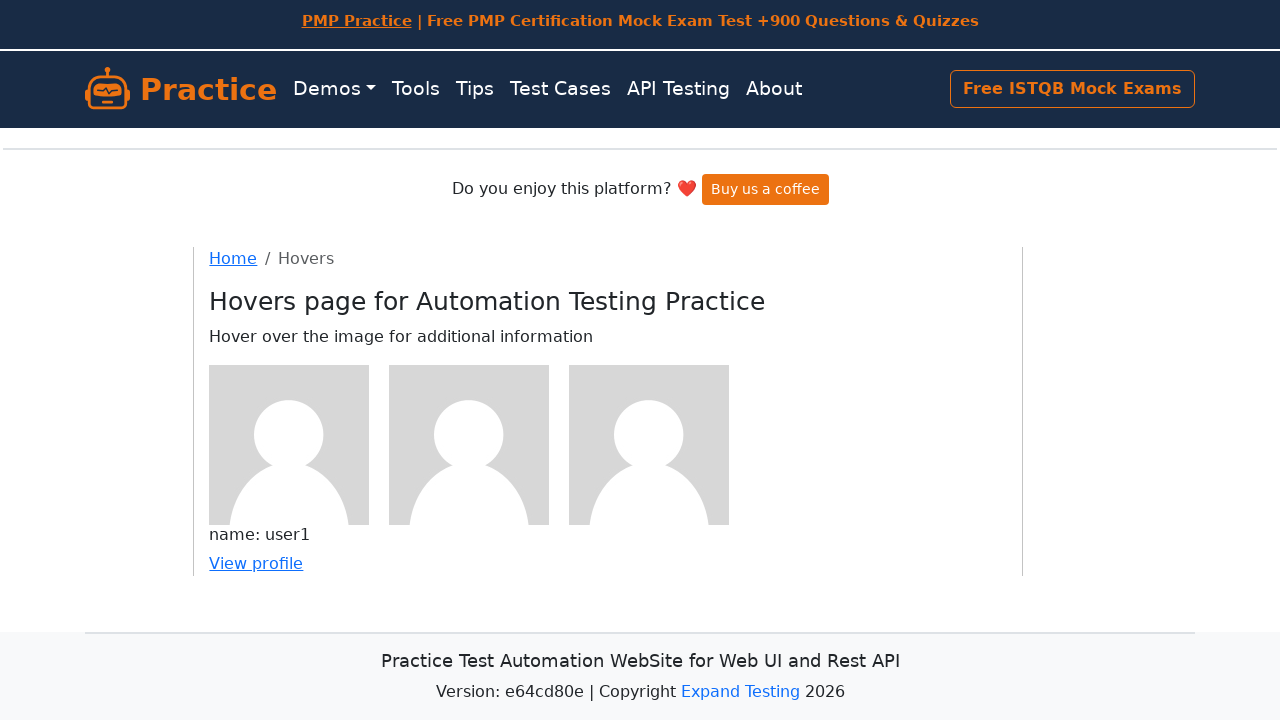

Hovered over second user figure to reveal hidden content at (479, 444) on [class="figure"] >> nth=1
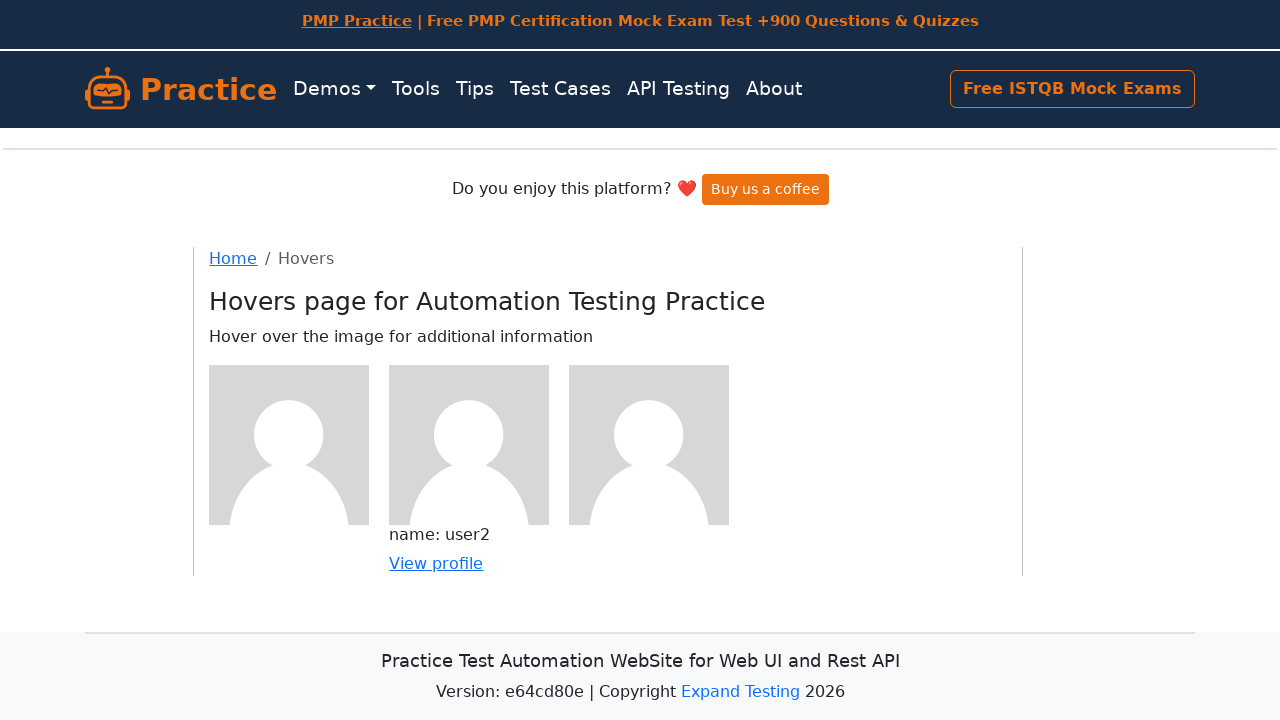

Hovered over third user figure to reveal hidden content at (659, 444) on [class="figure"] >> nth=2
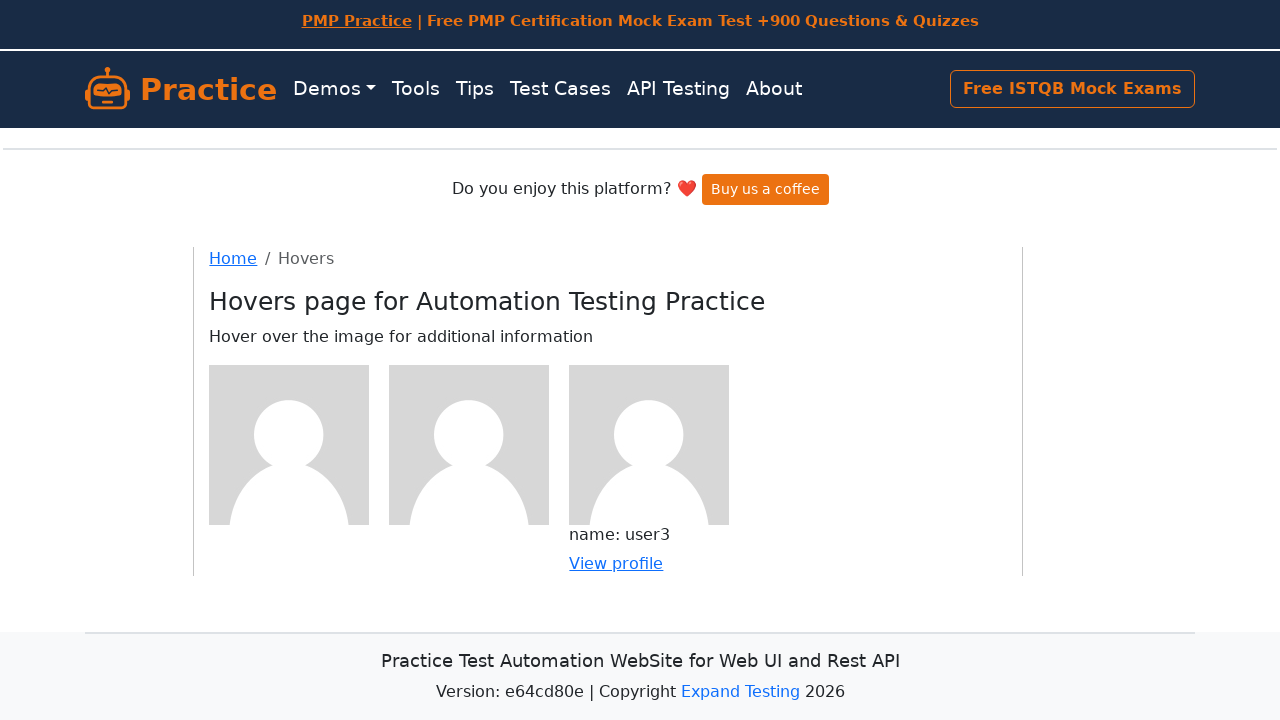

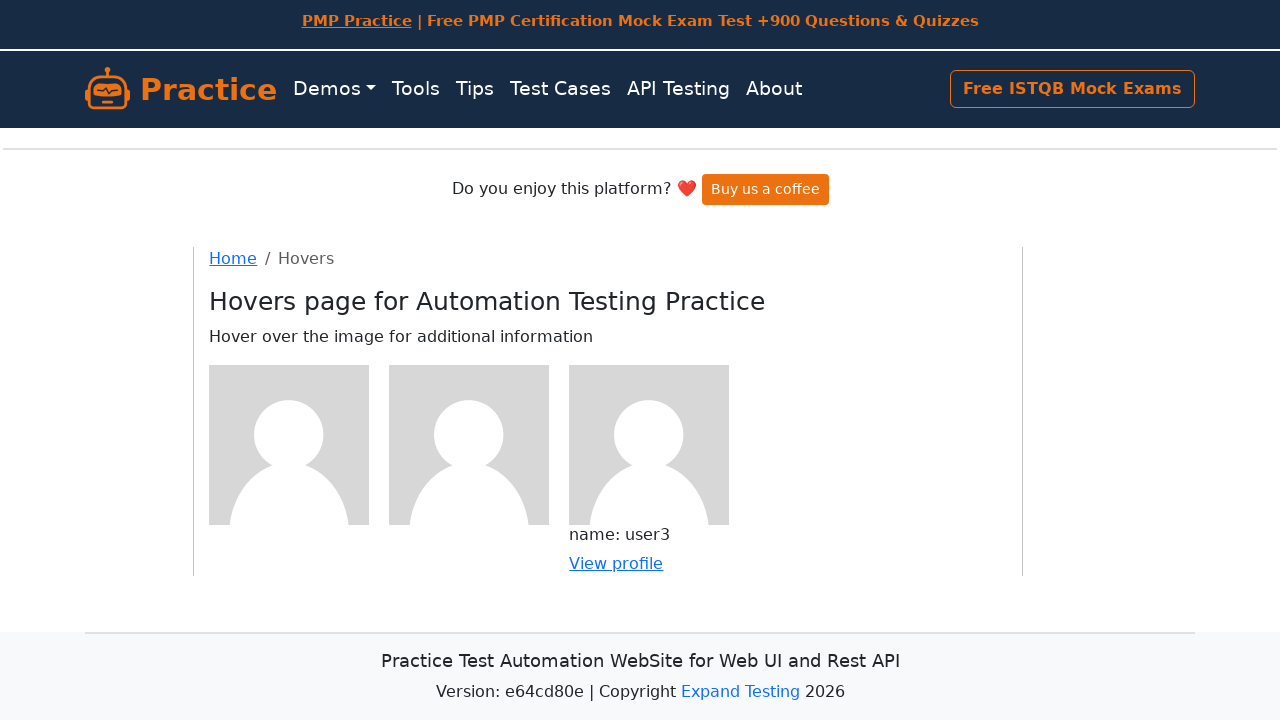